Tests finding elements by class name - clicks on the user login link/button

Starting URL: https://hotel-testlab.coderslab.pl/en/

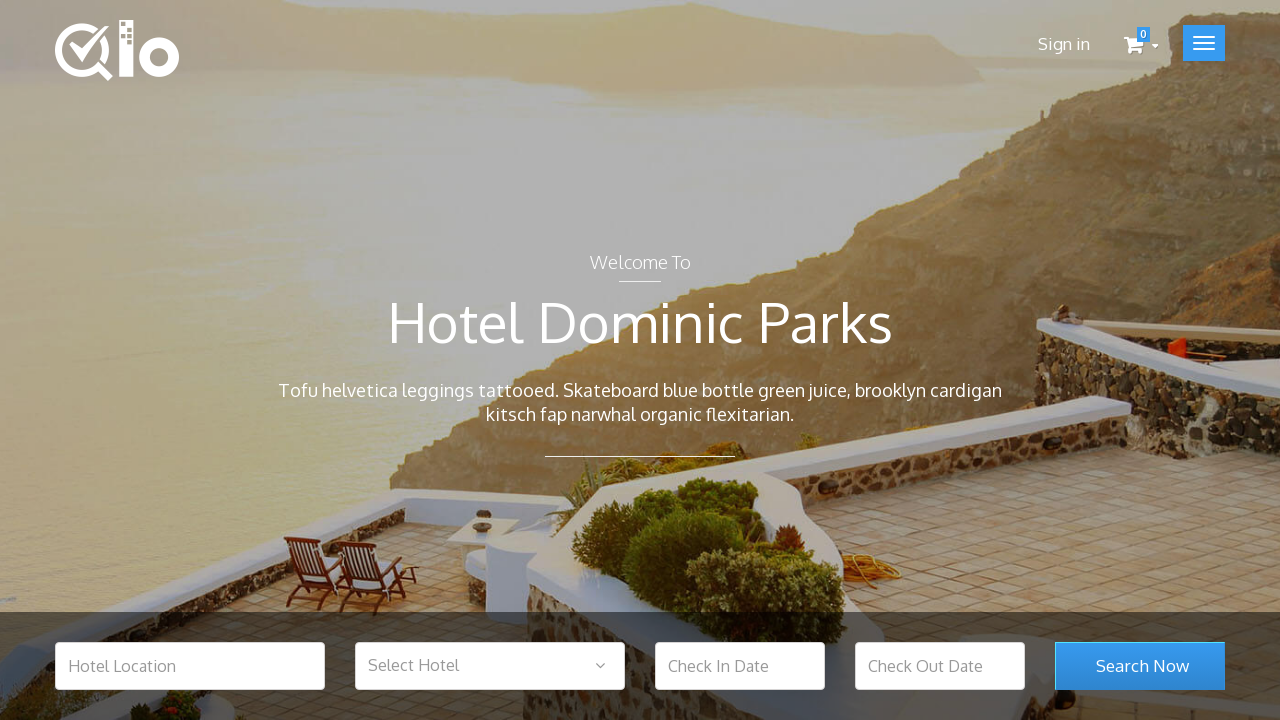

Waited for user login element with class 'user_login' to appear
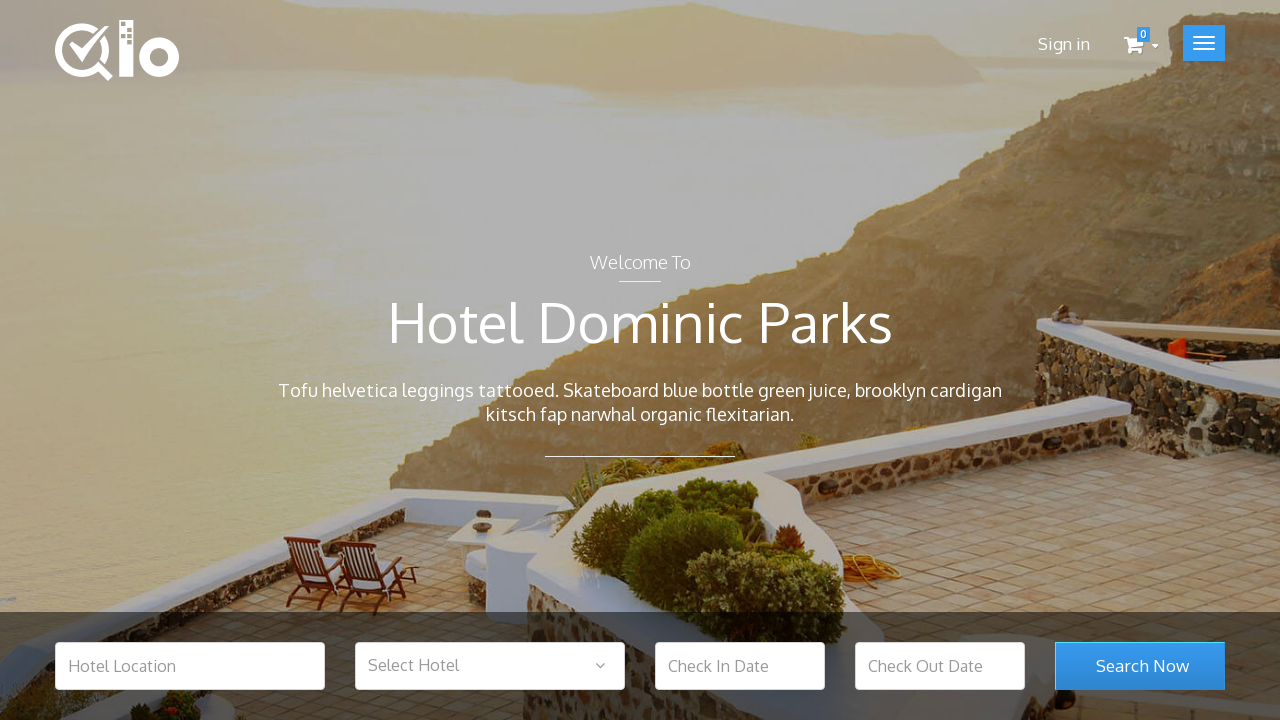

Clicked on user login link/button at (1064, 44) on .user_login
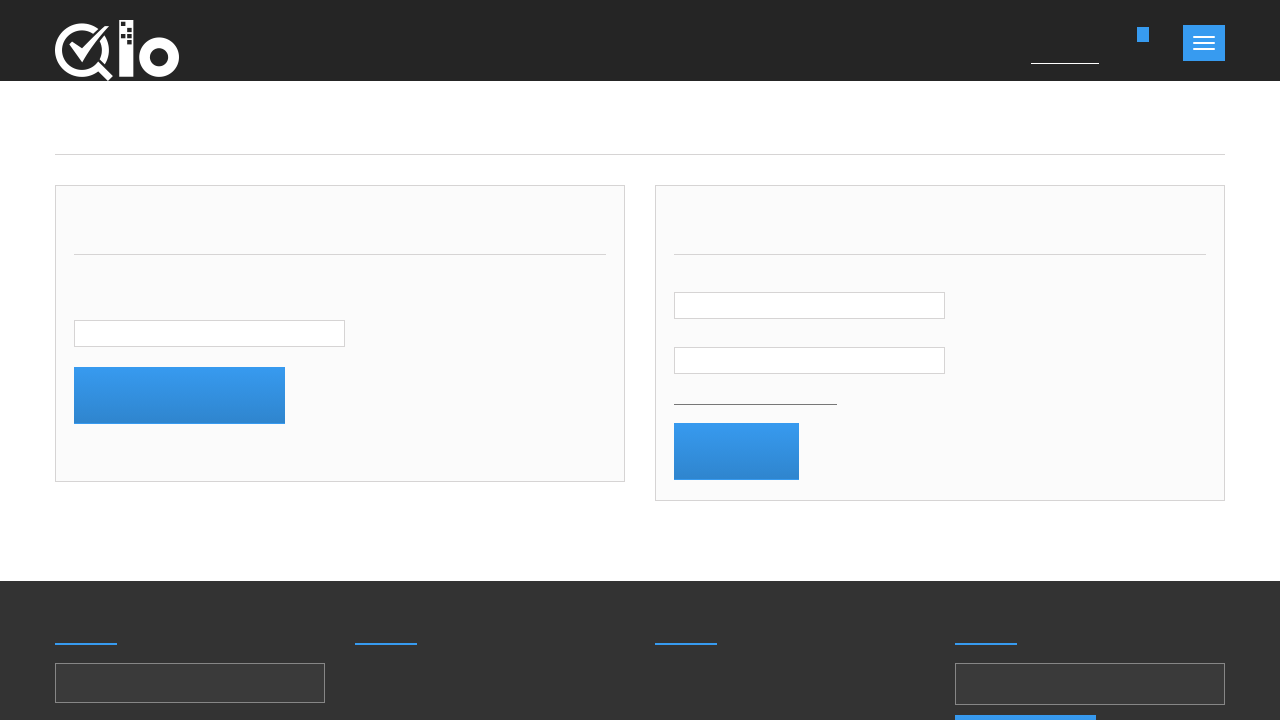

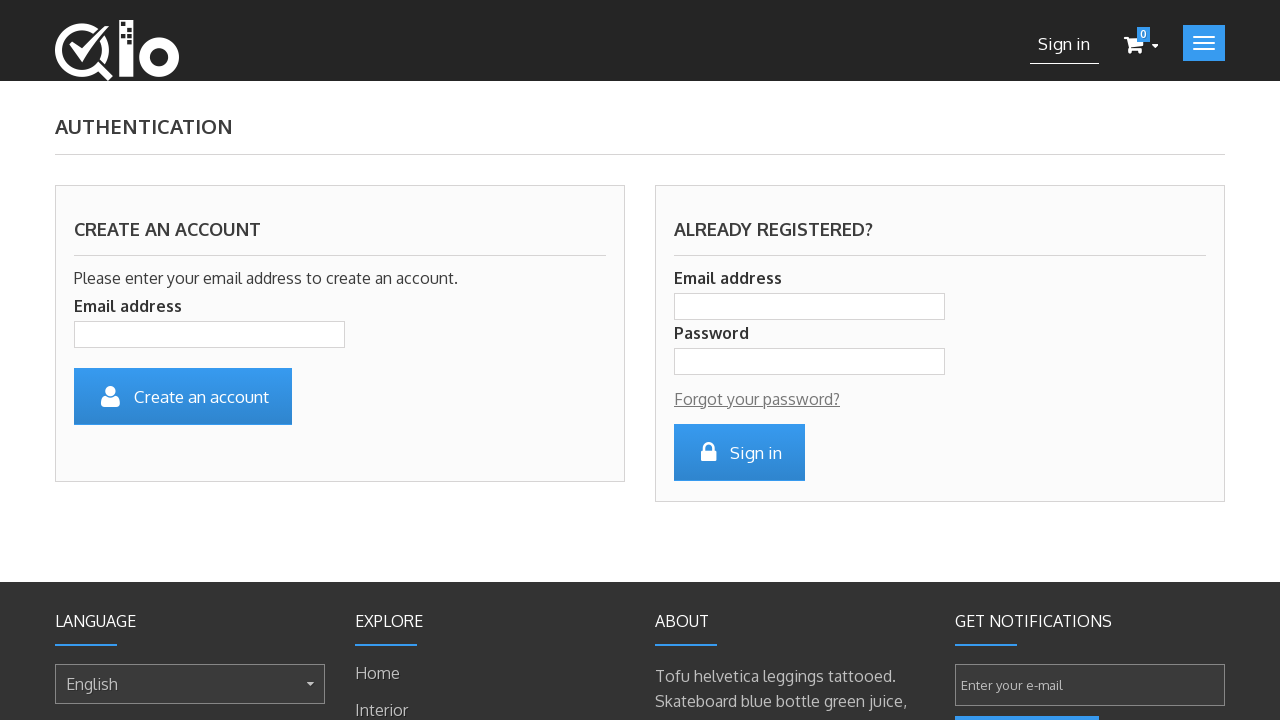